Fills out and submits an invoice registration form with user details including name, number, user type, category, amount, phone, and comments

Starting URL: https://webapps.tekstac.com/InvoiceUpdates/

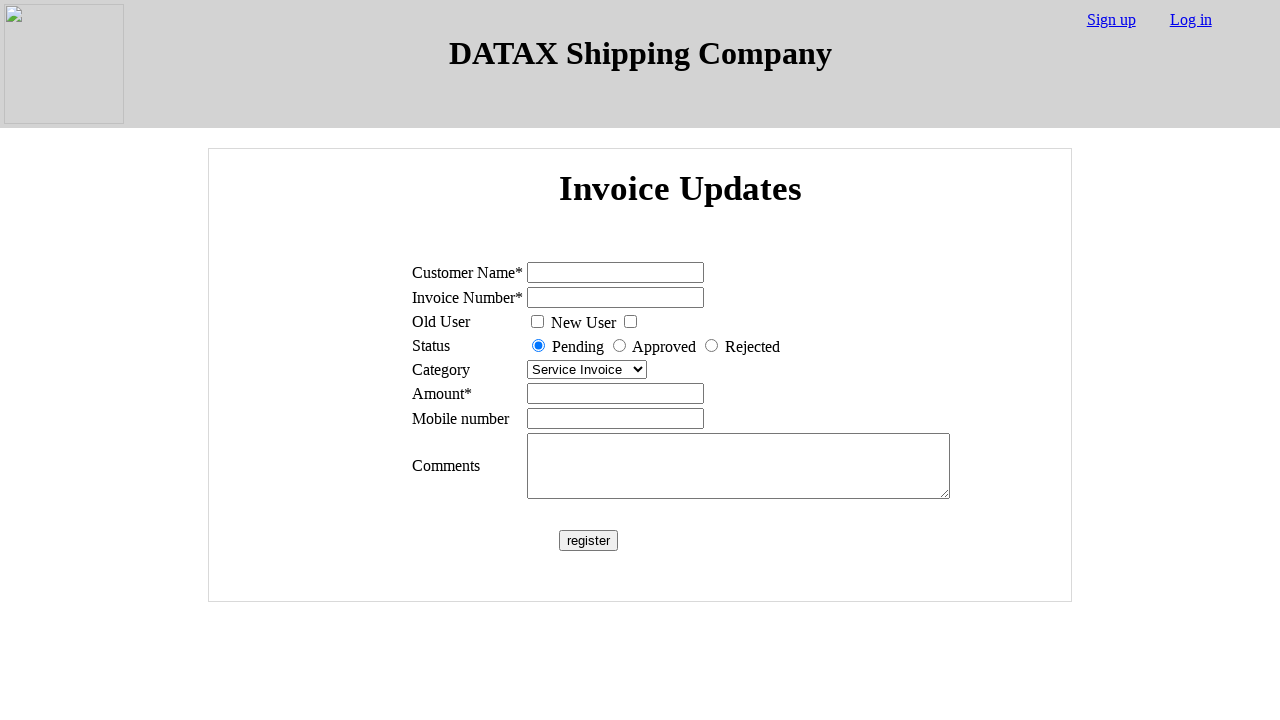

Filled name field with 'Rakesh' on #name
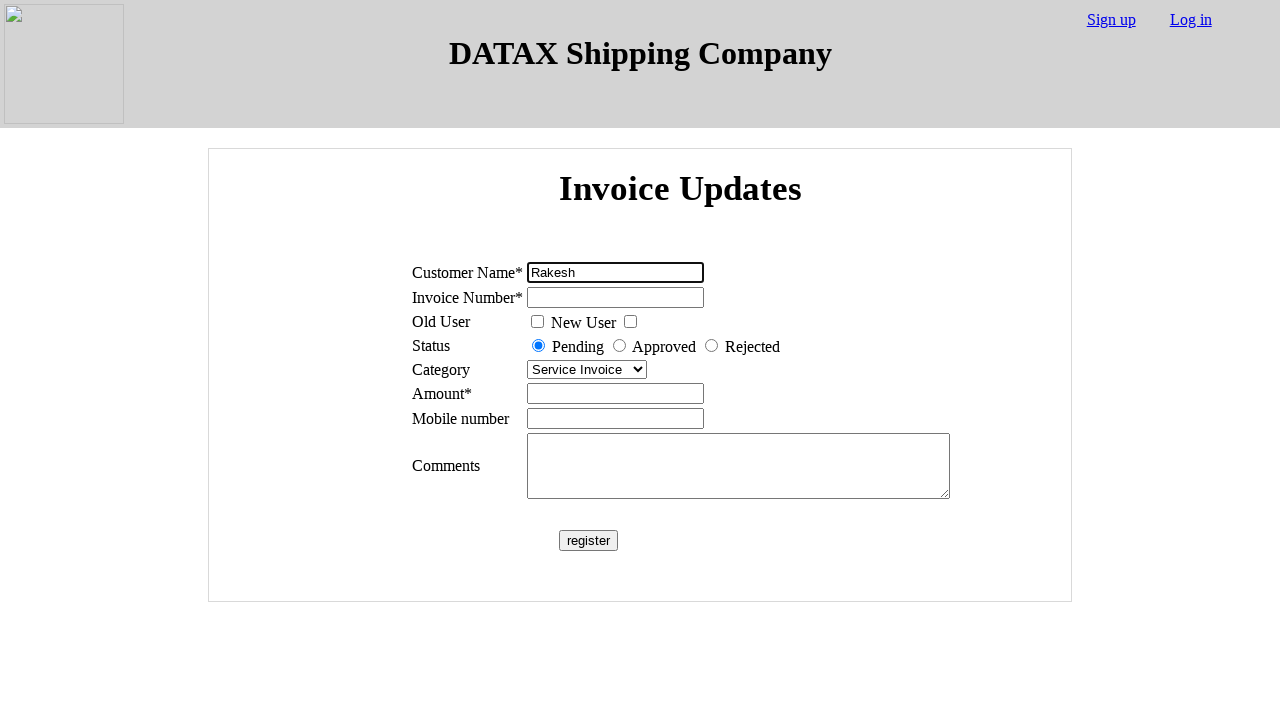

Filled number field with '123' on #number
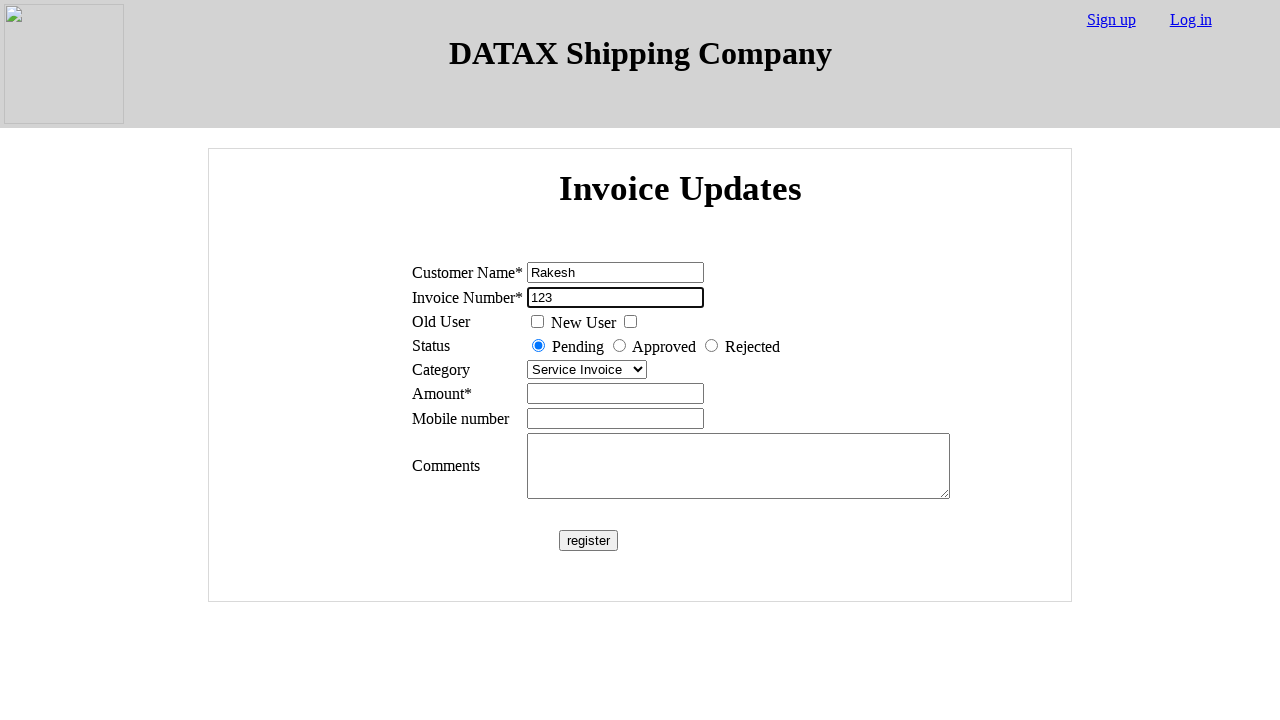

Selected 'New User' radio button at (630, 322) on #newUser
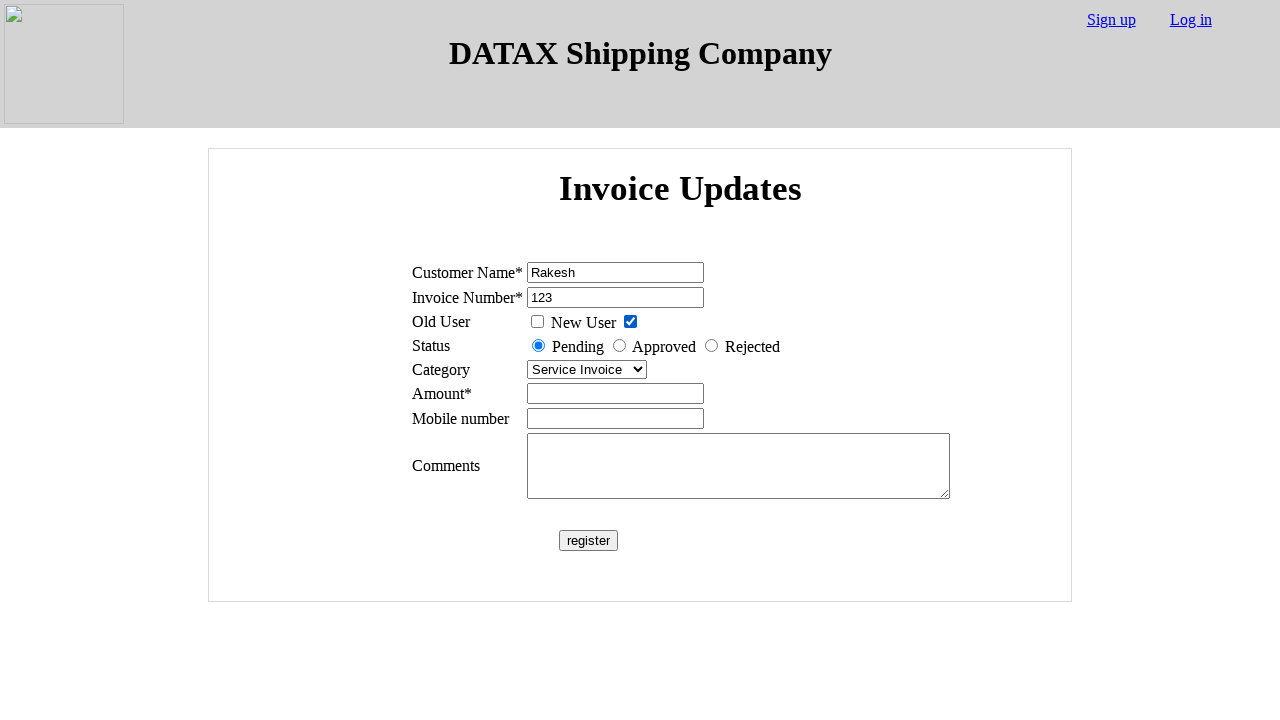

Selected 'Utility Invoice' from category dropdown on select
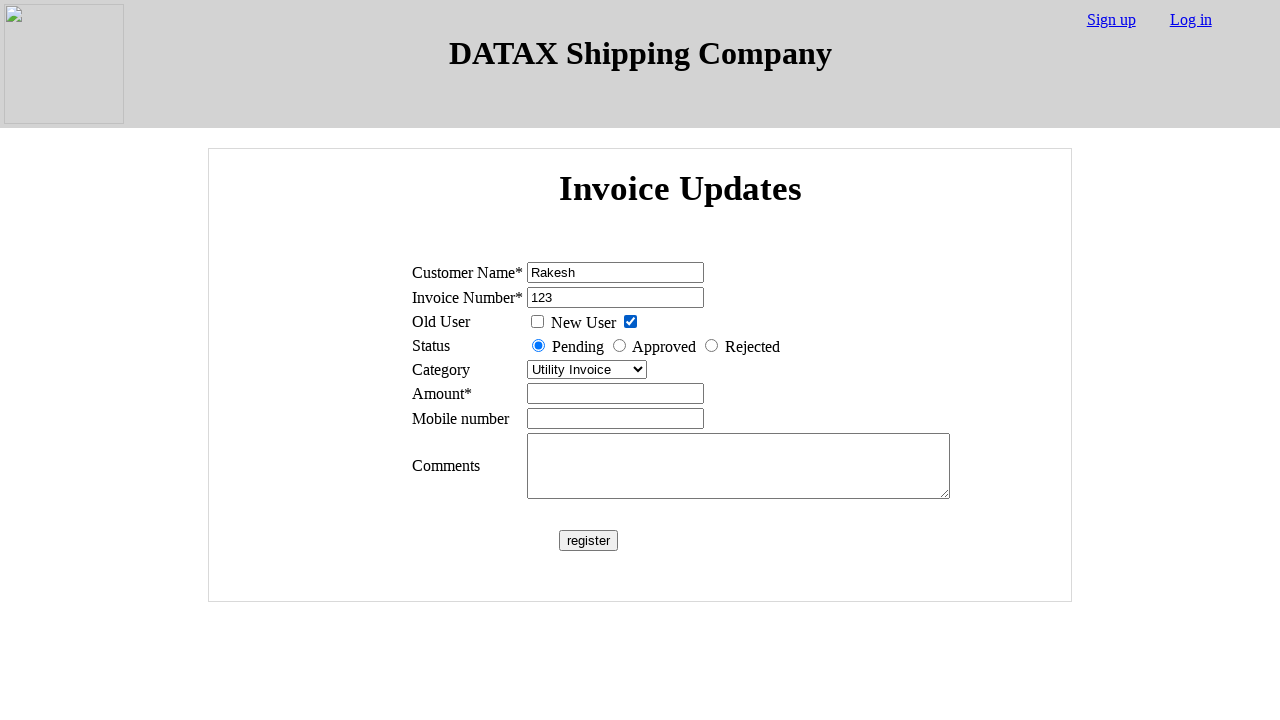

Filled amount field with '1000' on input[name='amount']
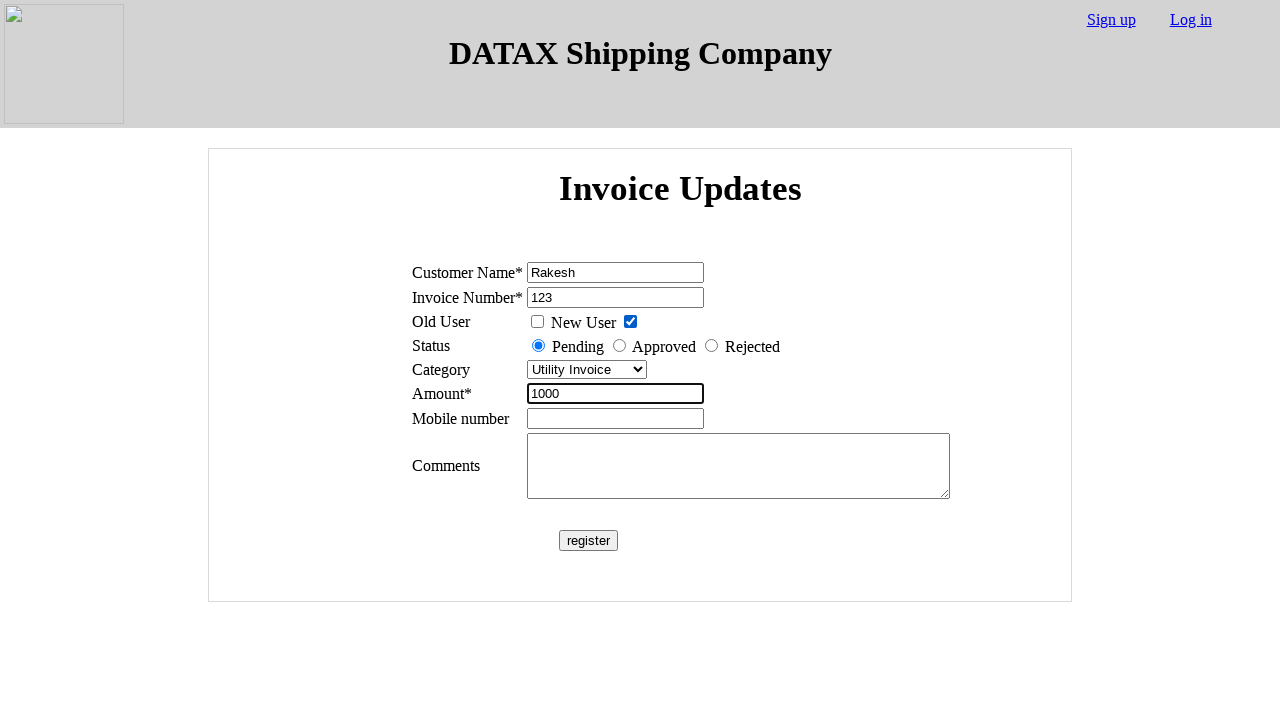

Filled phone number field with '9876543210' on input[name='num']
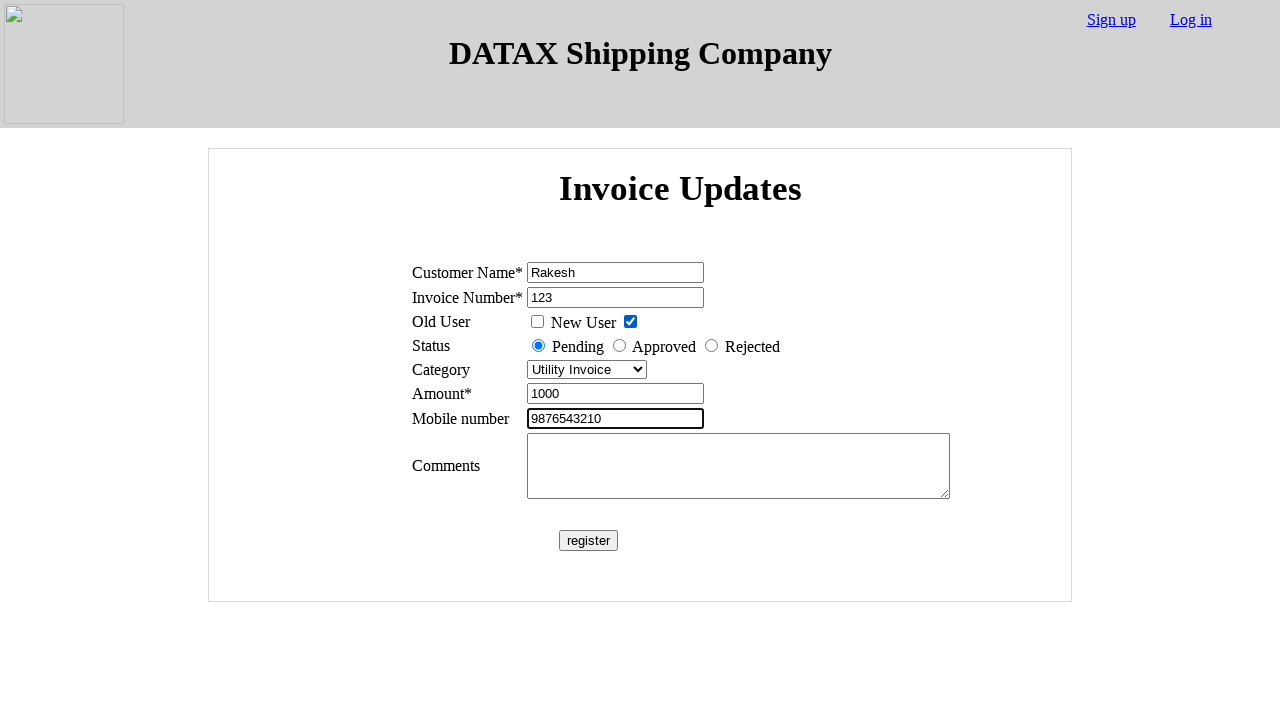

Filled comments field with 'New User Invoice' on textarea[name='comments']
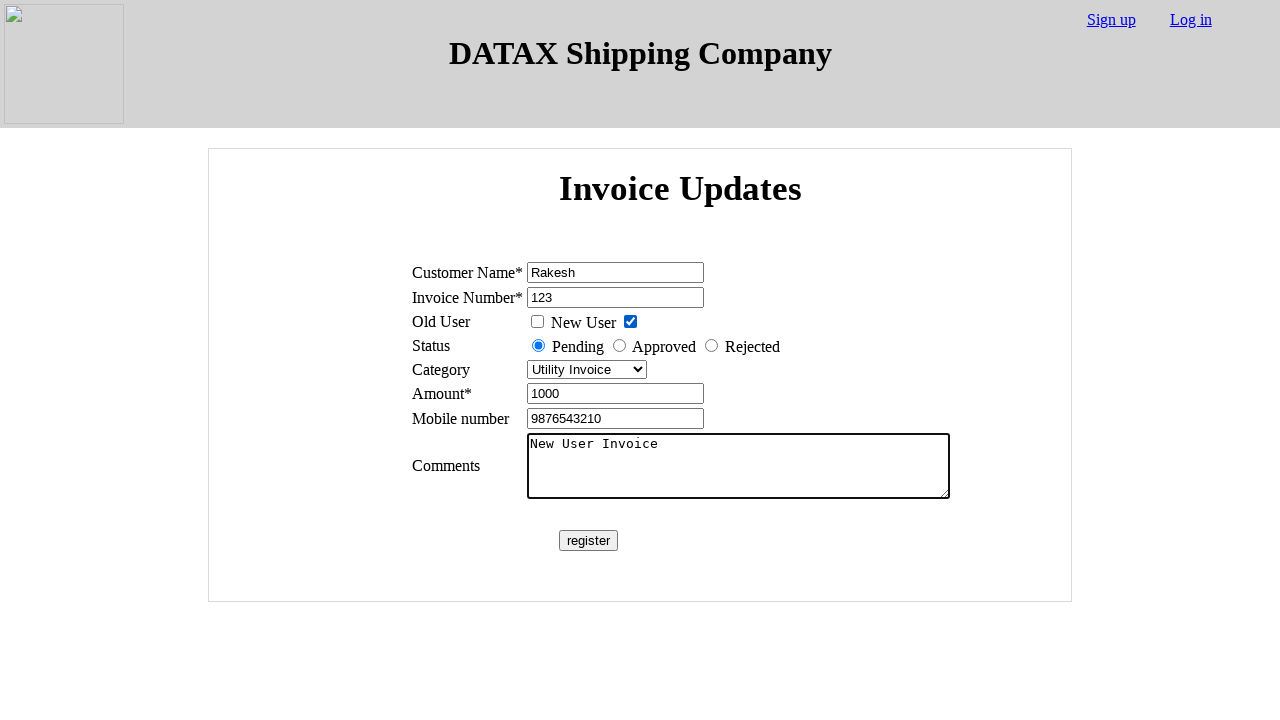

Clicked submit button to submit registration form at (588, 540) on #submit
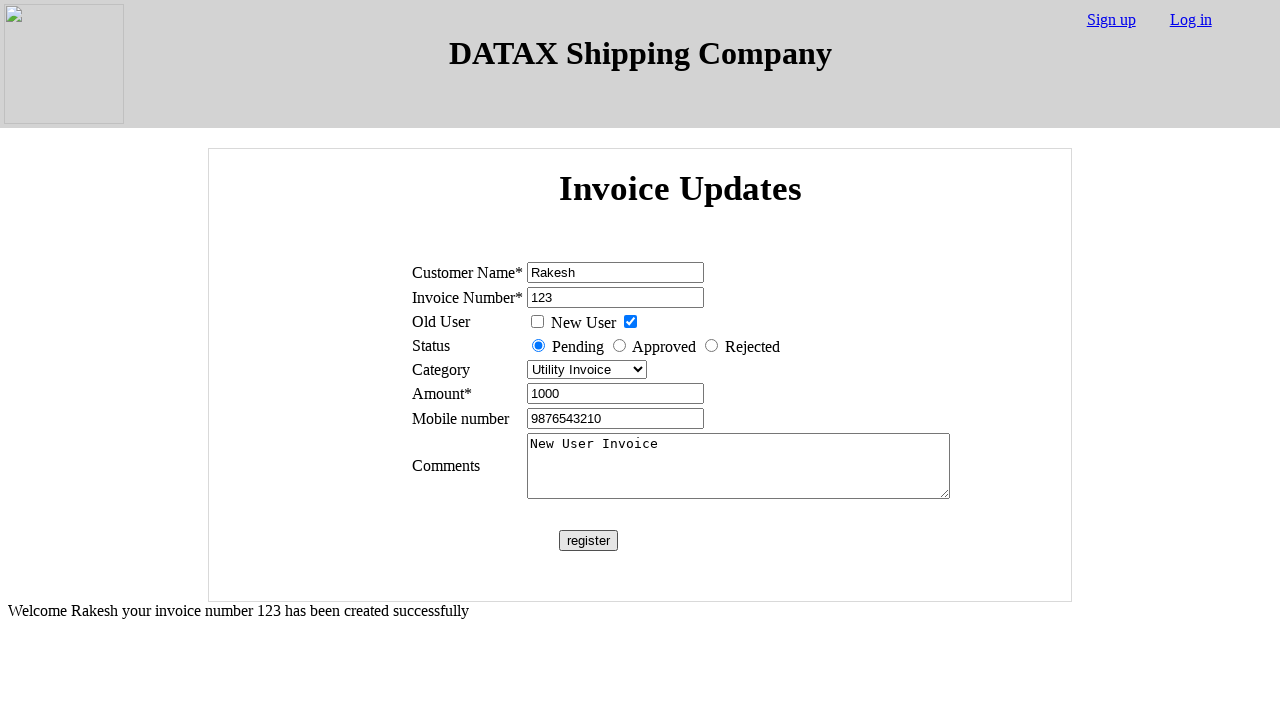

Success message appeared after form submission
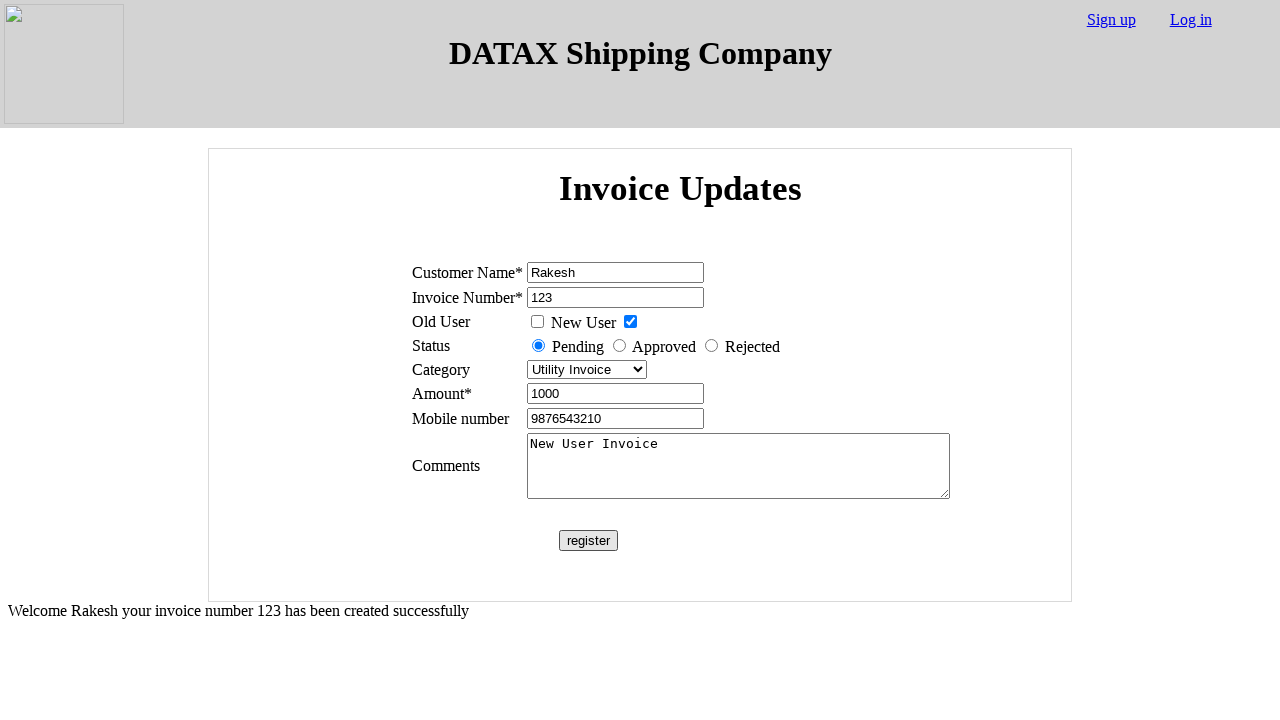

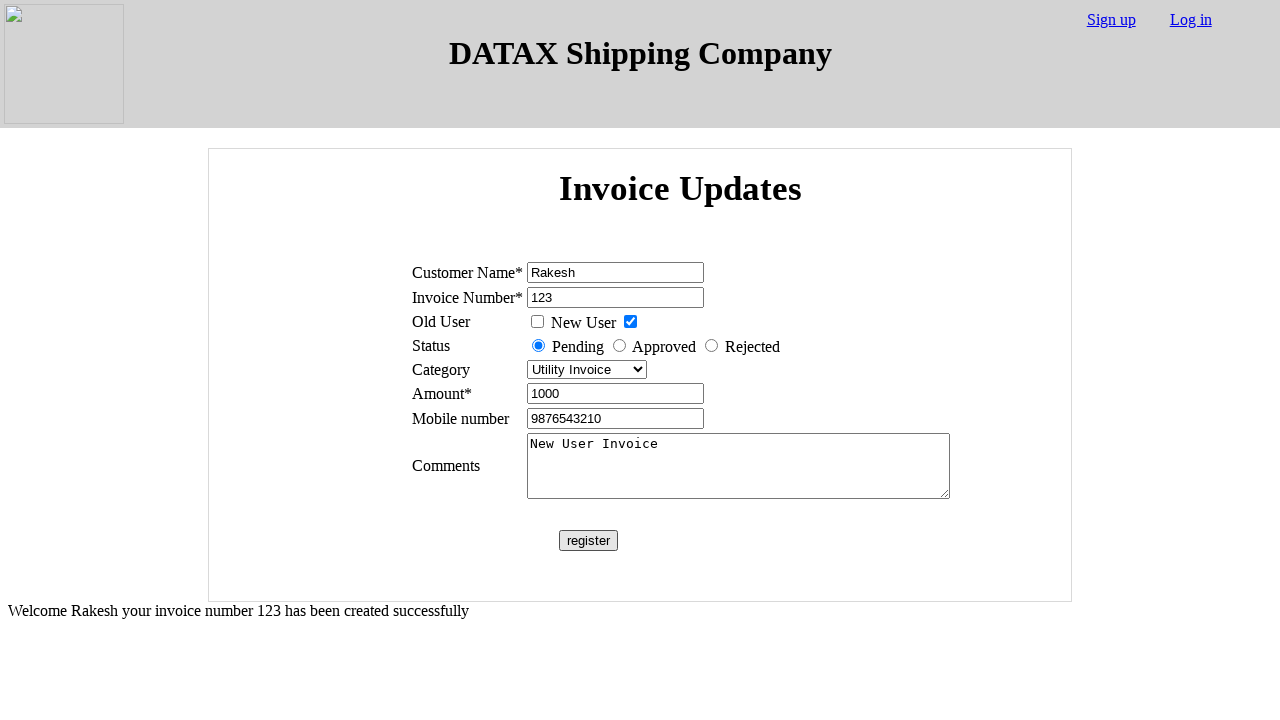